Tests footer link navigation by opening each link in a new tab using keyboard shortcuts and switching between tabs

Starting URL: http://qaclickacademy.com/practice.php

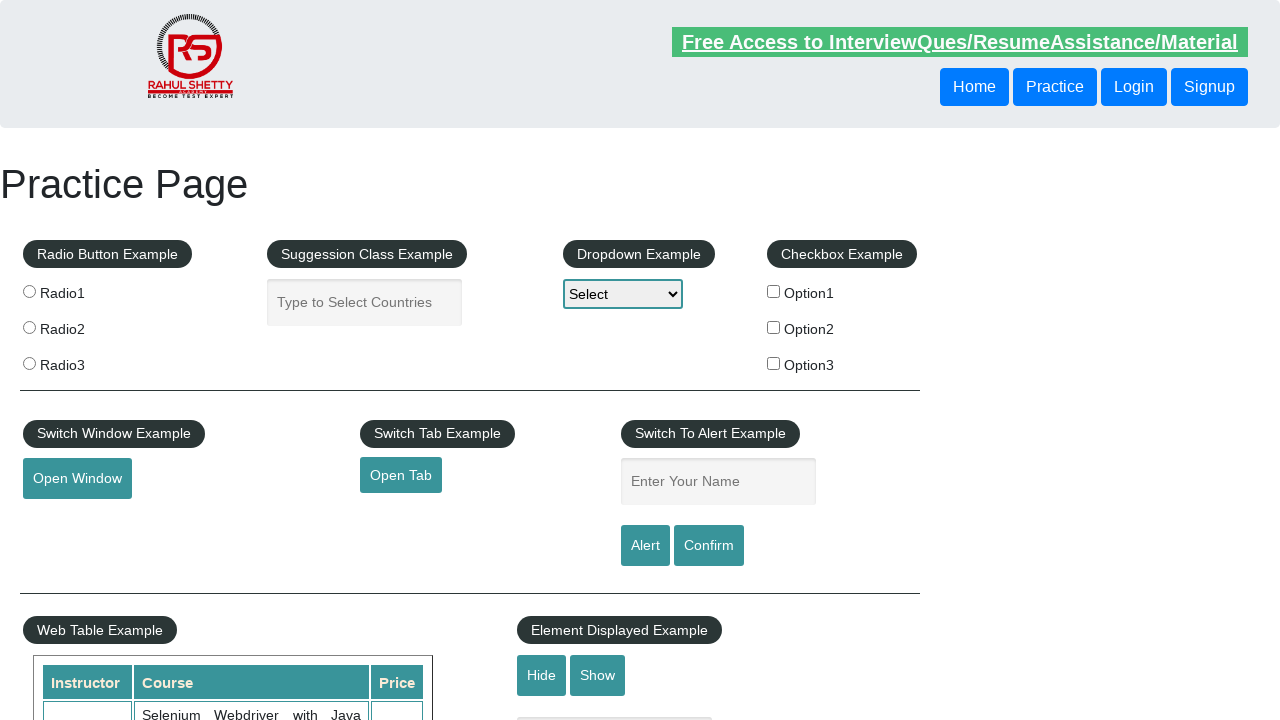

Located footer section (#gf-BIG)
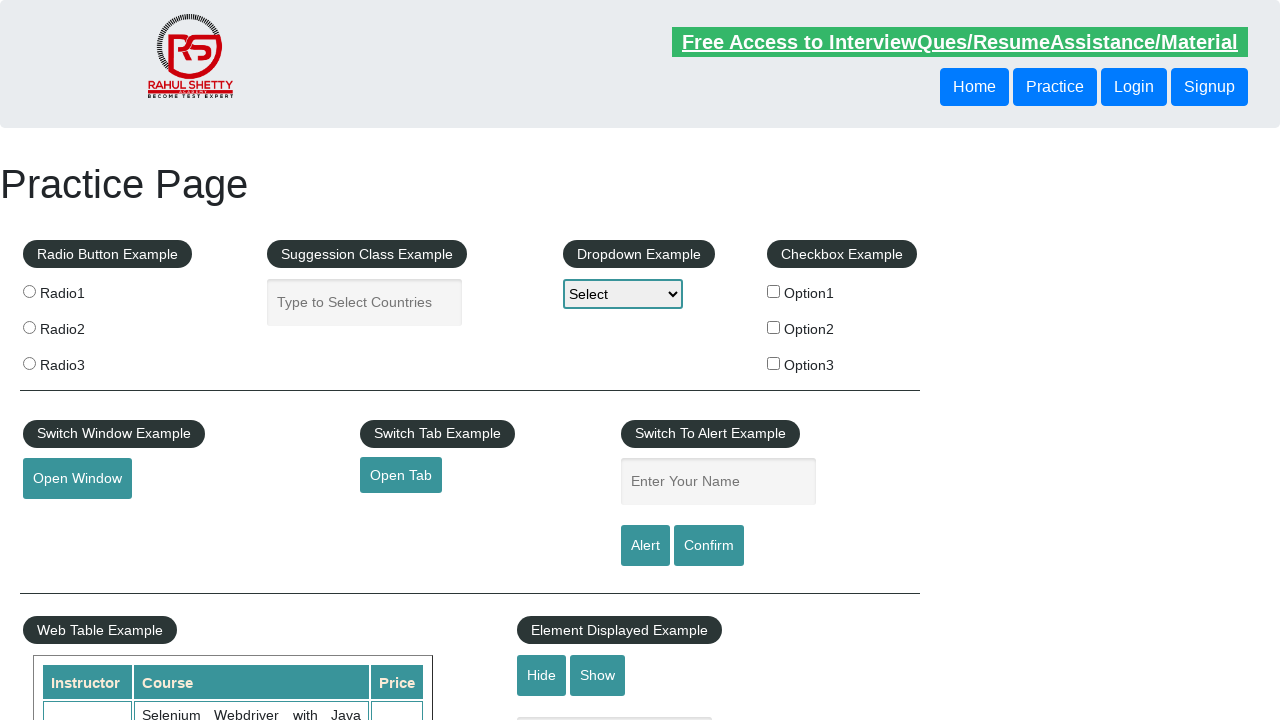

Located first column of footer links
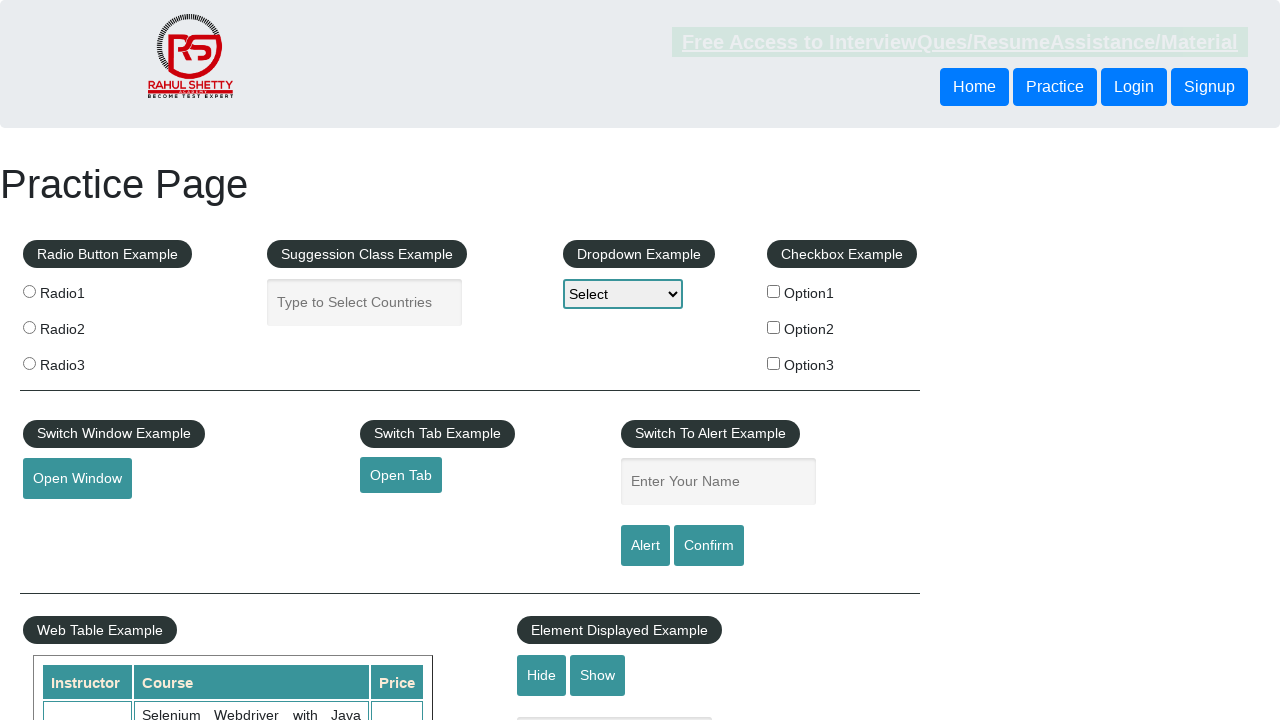

Located all links in footer column
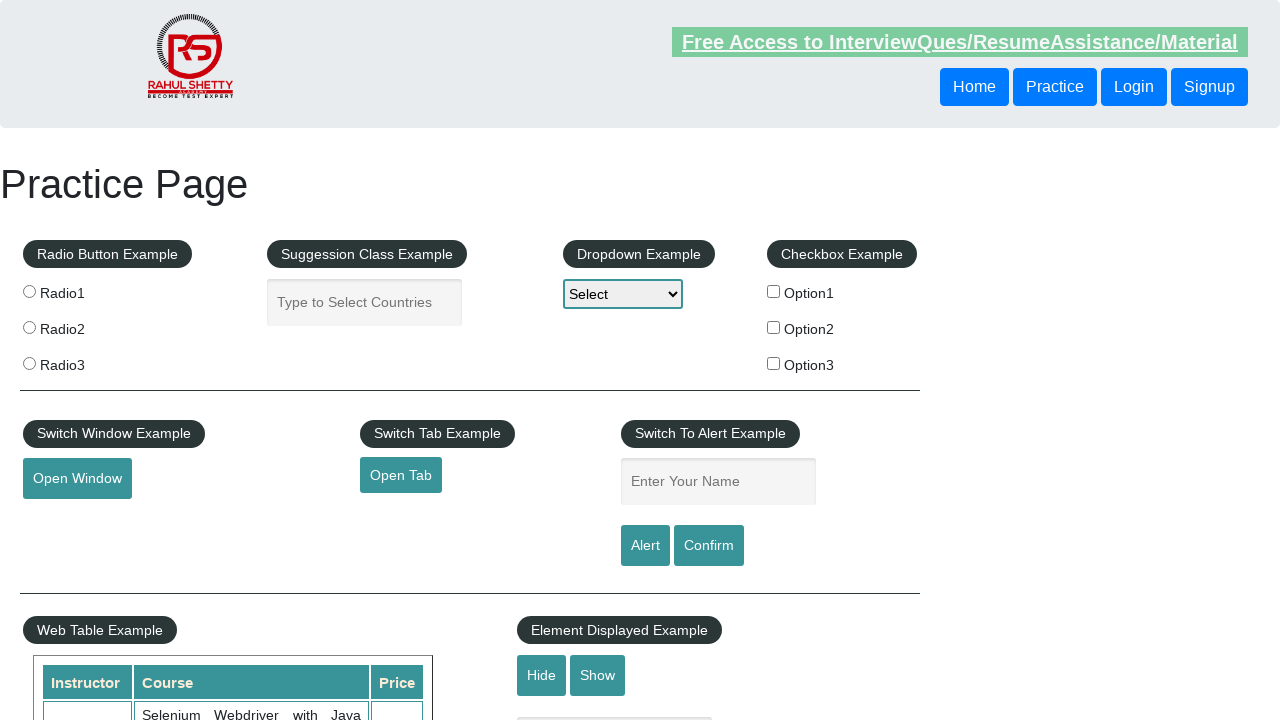

Counted 5 footer links
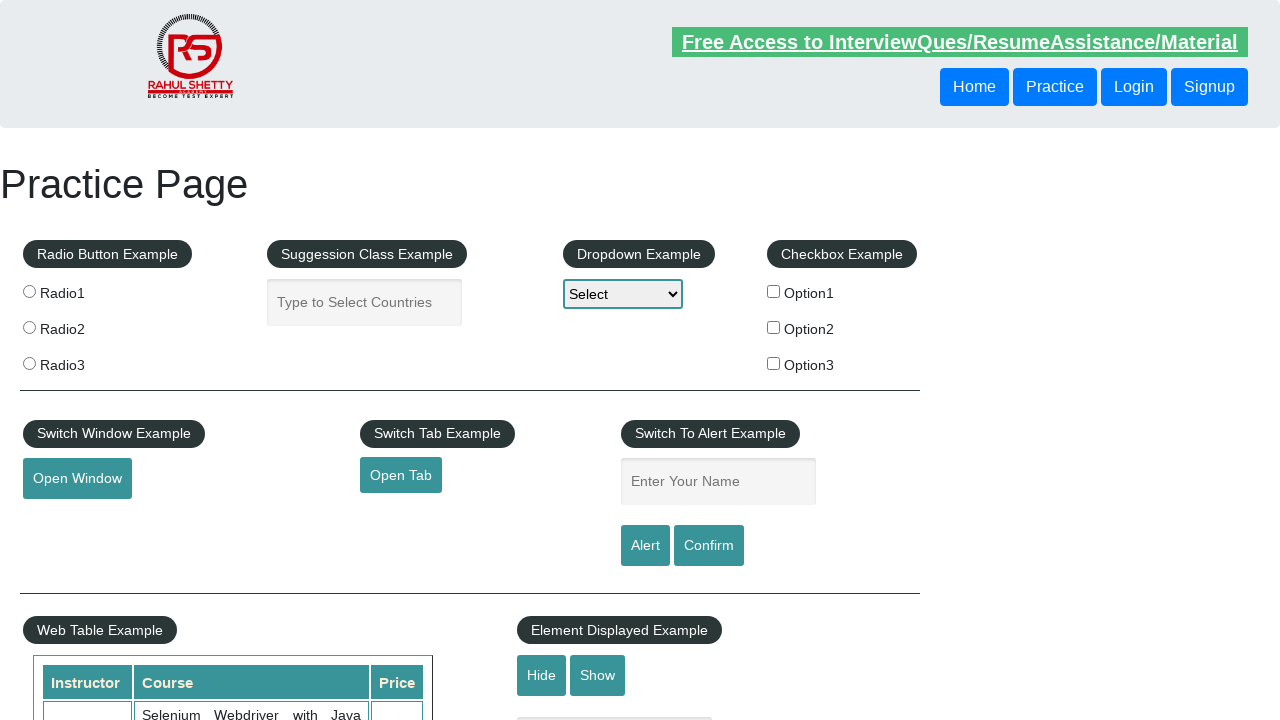

Opened footer link 1 in new tab using Ctrl+Click at (68, 520) on #gf-BIG >> xpath=//table/tbody/tr/td[1]/ul >> a >> nth=1
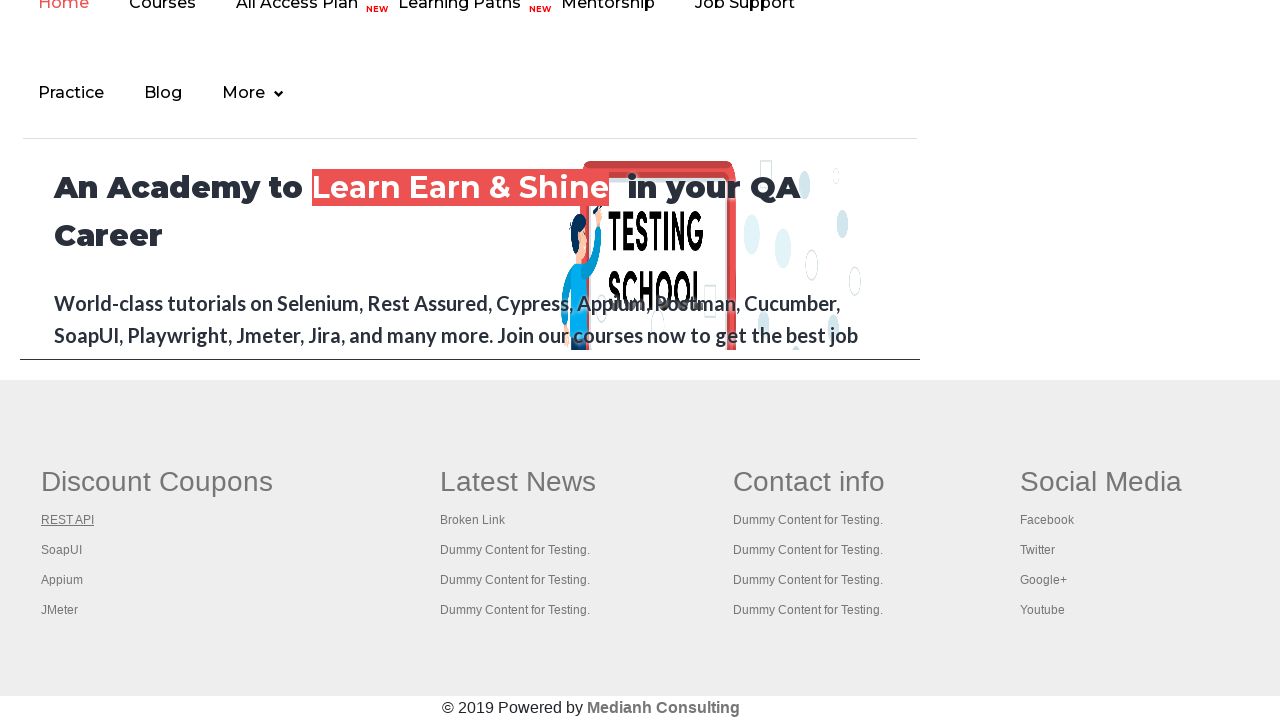

Waited 500ms before opening next link
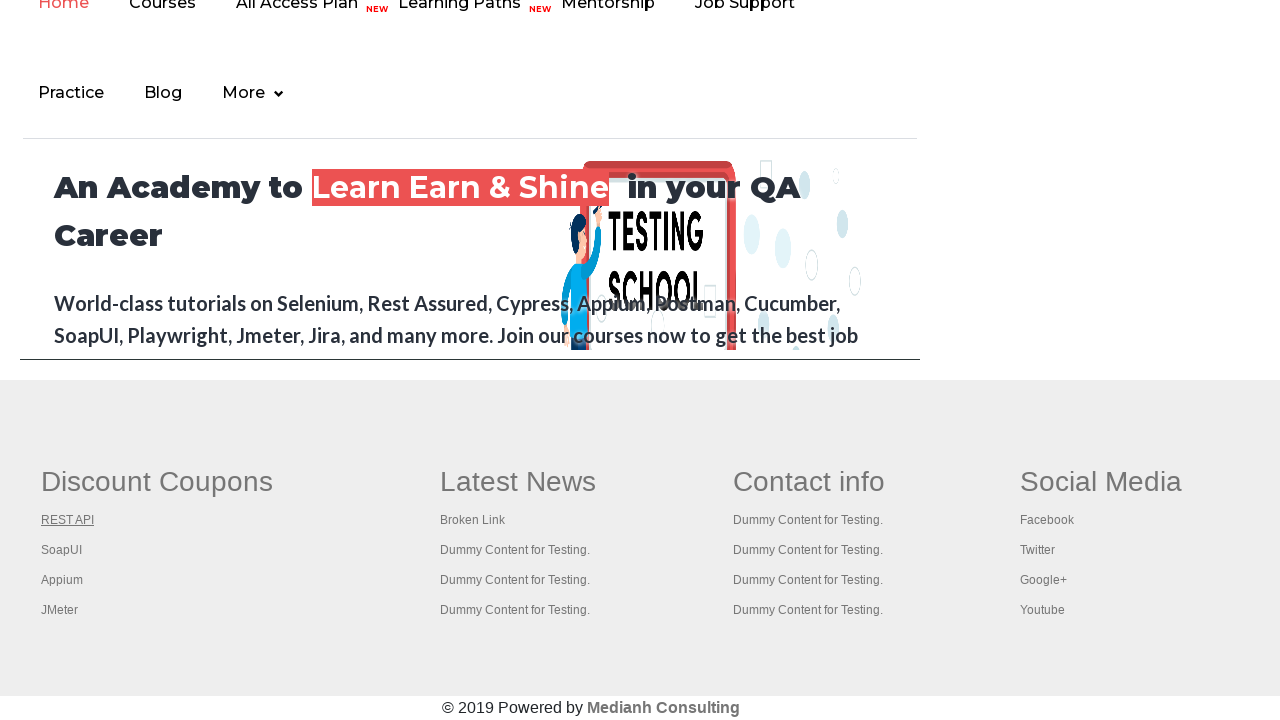

Opened footer link 2 in new tab using Ctrl+Click at (62, 550) on #gf-BIG >> xpath=//table/tbody/tr/td[1]/ul >> a >> nth=2
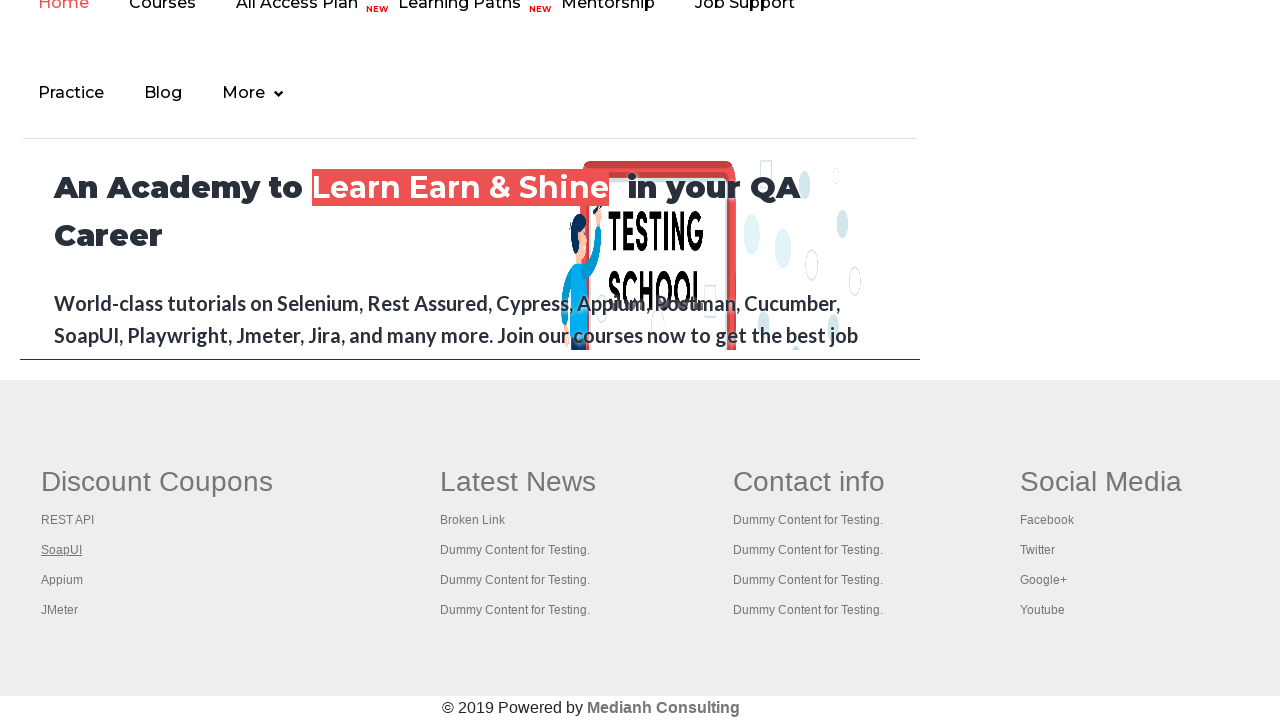

Waited 500ms before opening next link
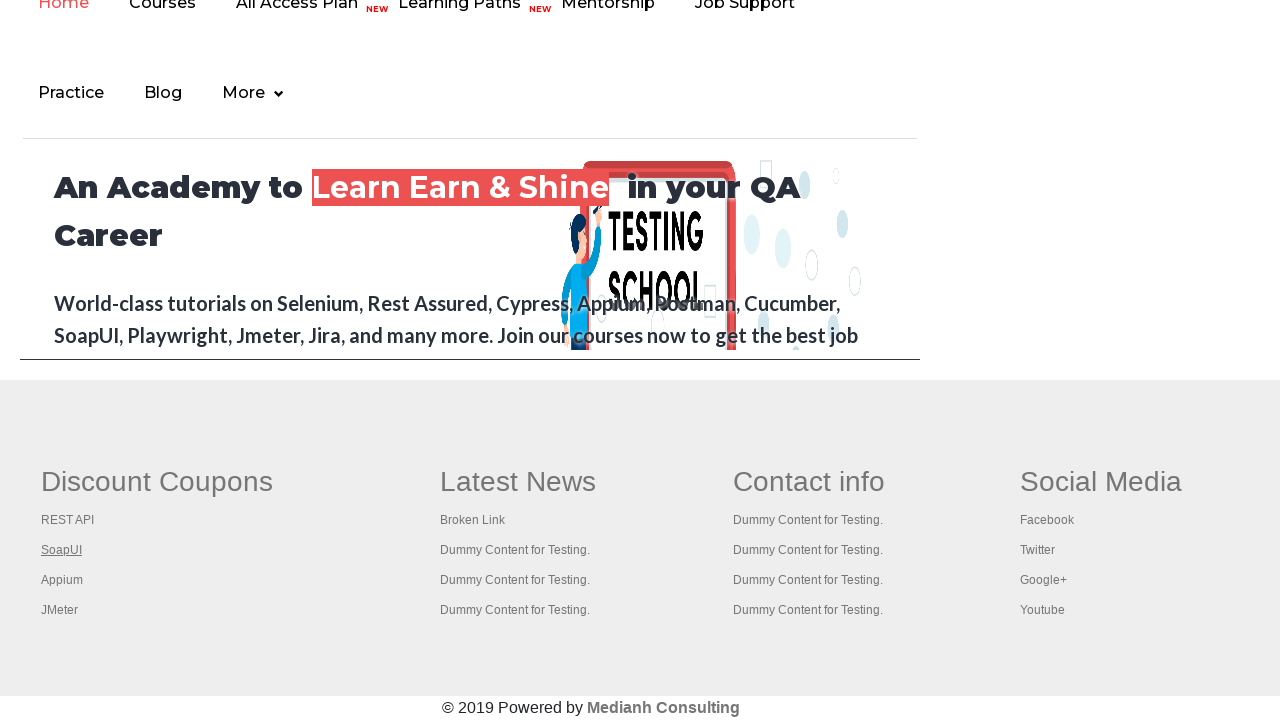

Opened footer link 3 in new tab using Ctrl+Click at (62, 580) on #gf-BIG >> xpath=//table/tbody/tr/td[1]/ul >> a >> nth=3
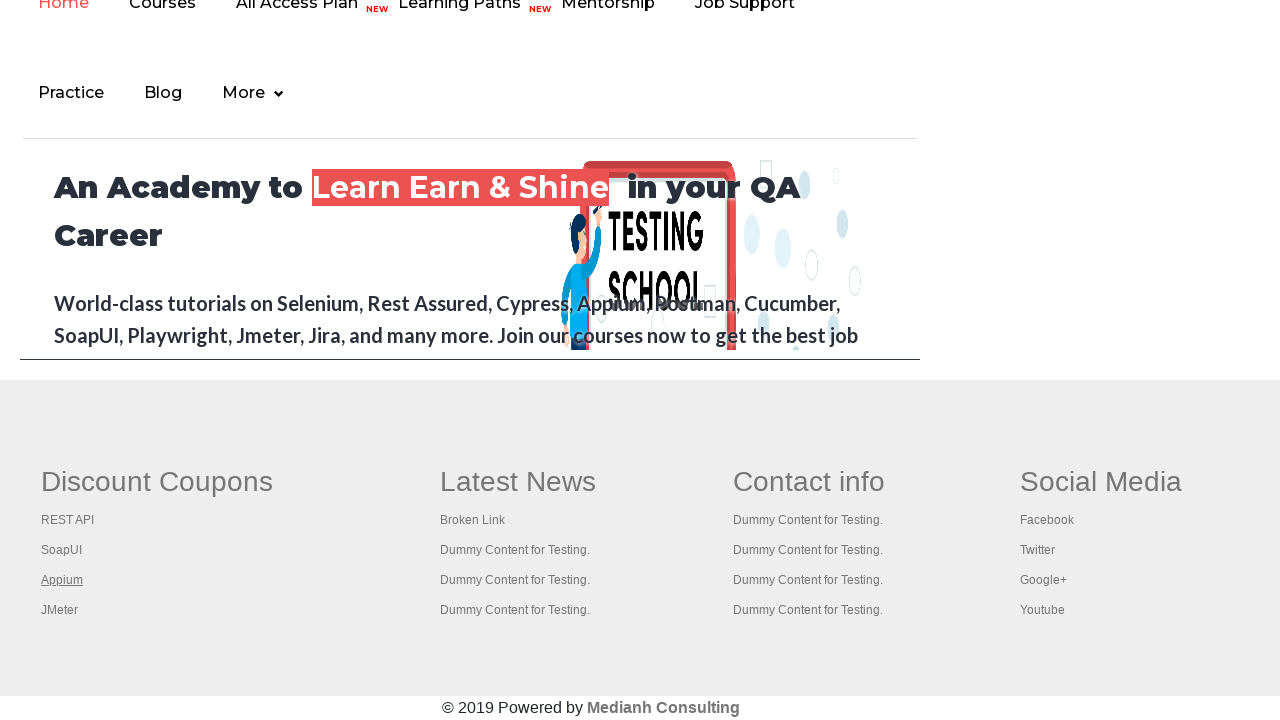

Waited 500ms before opening next link
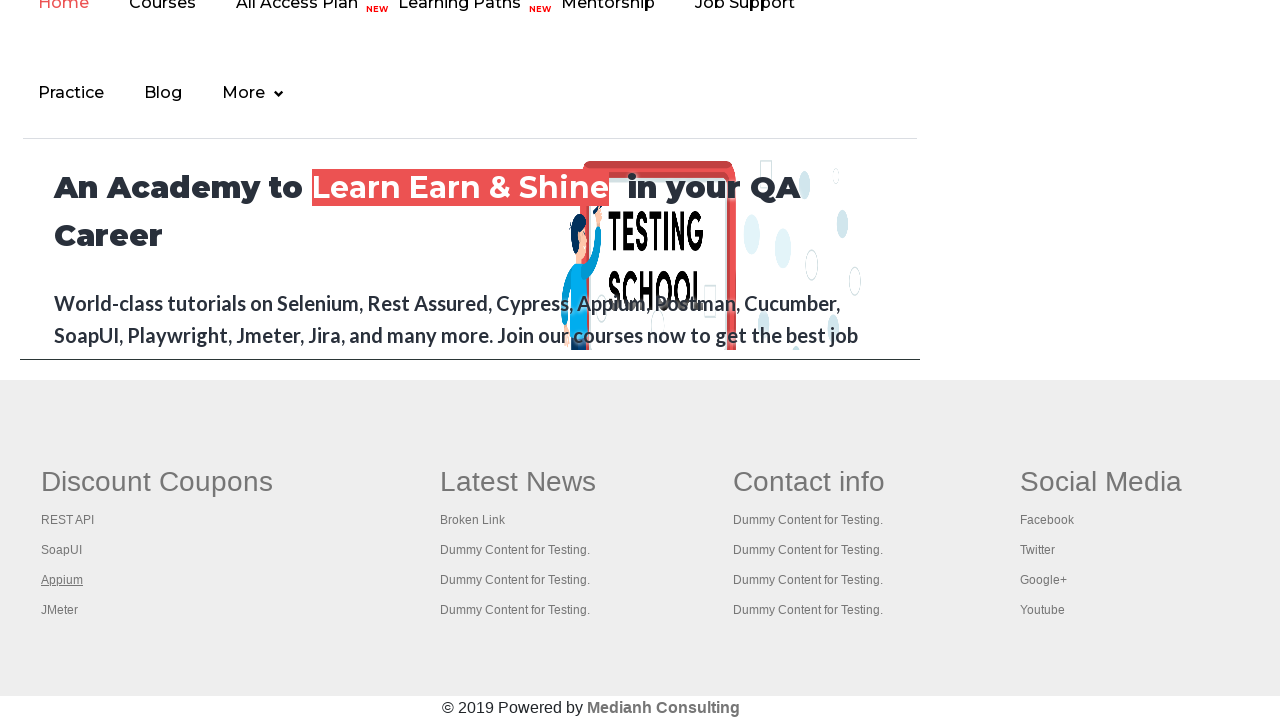

Opened footer link 4 in new tab using Ctrl+Click at (60, 610) on #gf-BIG >> xpath=//table/tbody/tr/td[1]/ul >> a >> nth=4
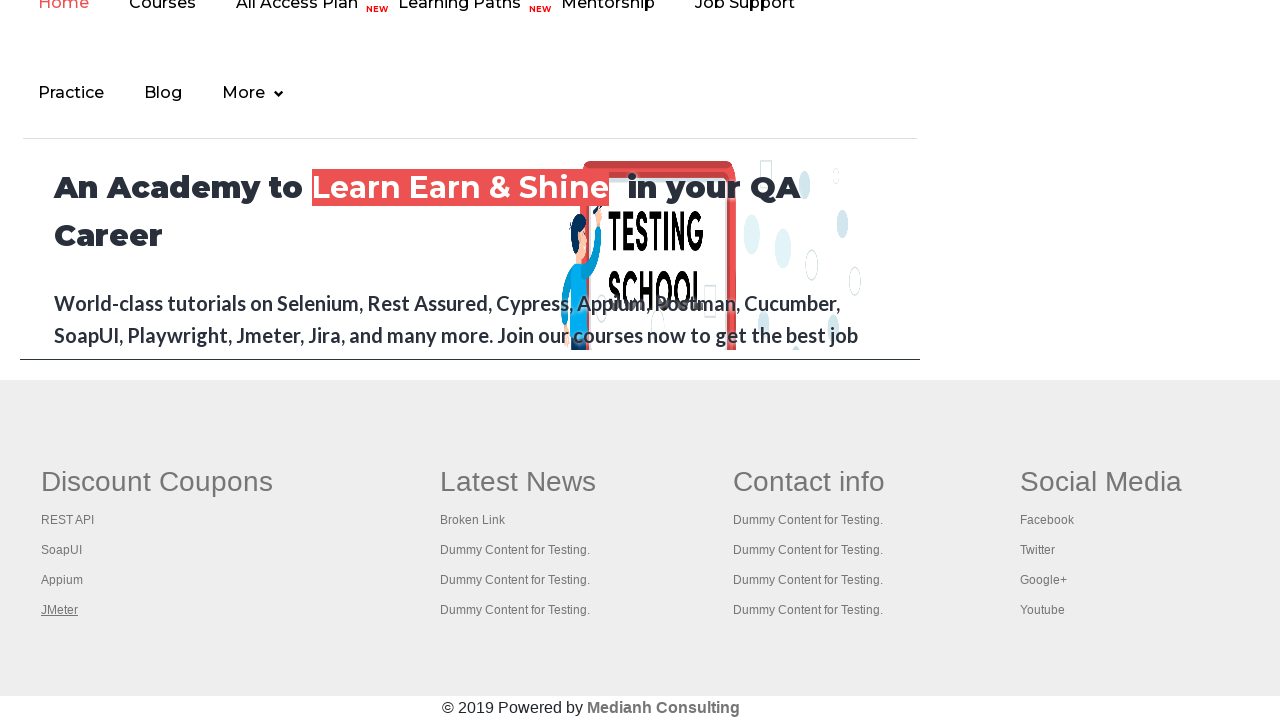

Waited 500ms before opening next link
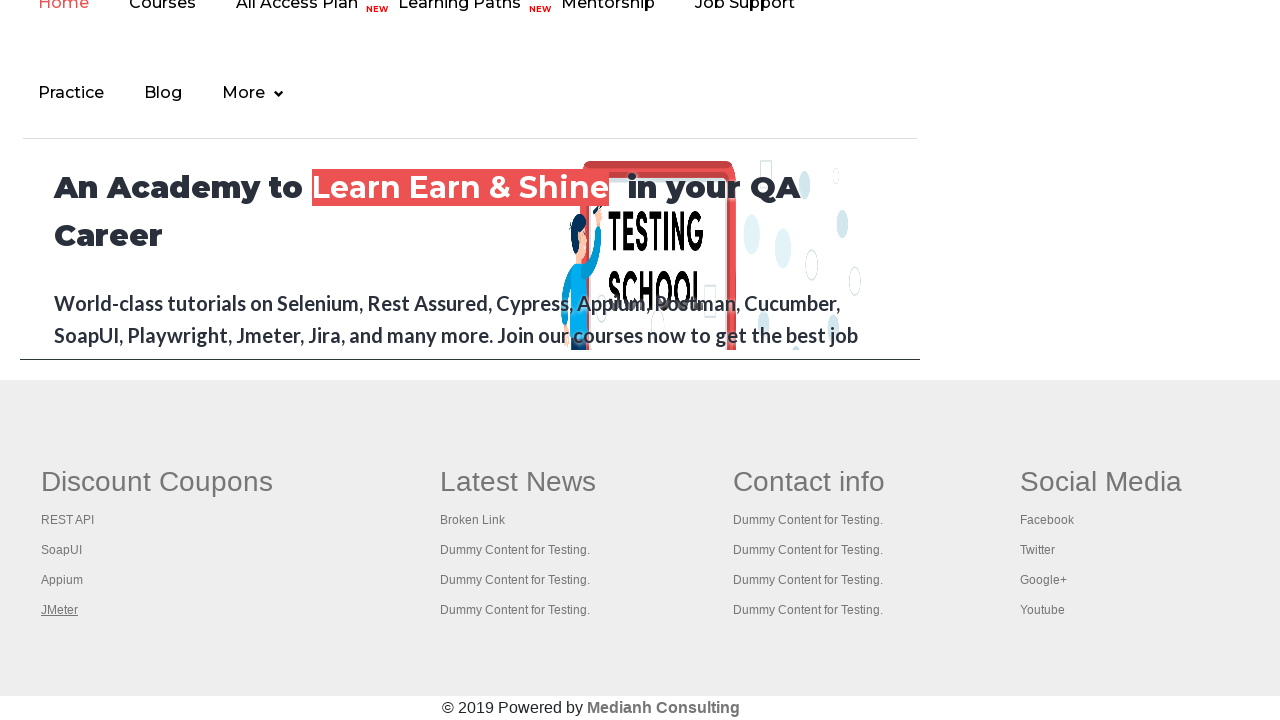

Retrieved all 5 open tabs from context
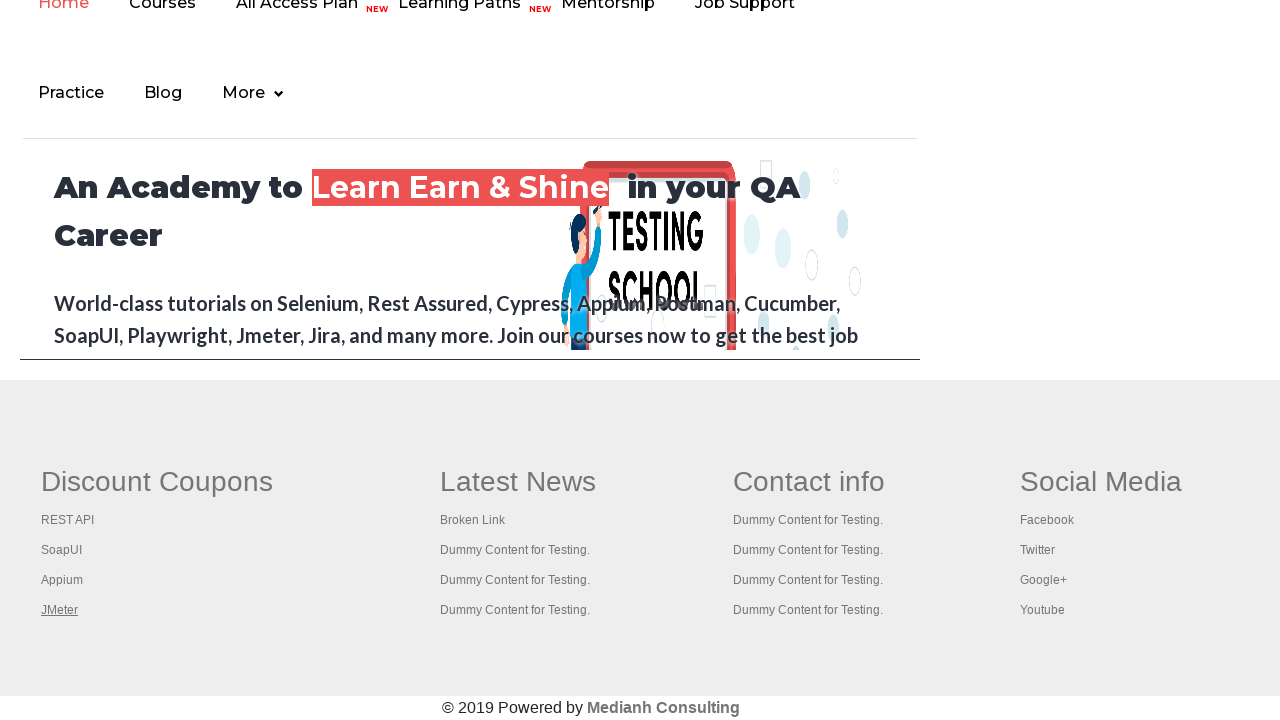

Switched to tab and brought it to front
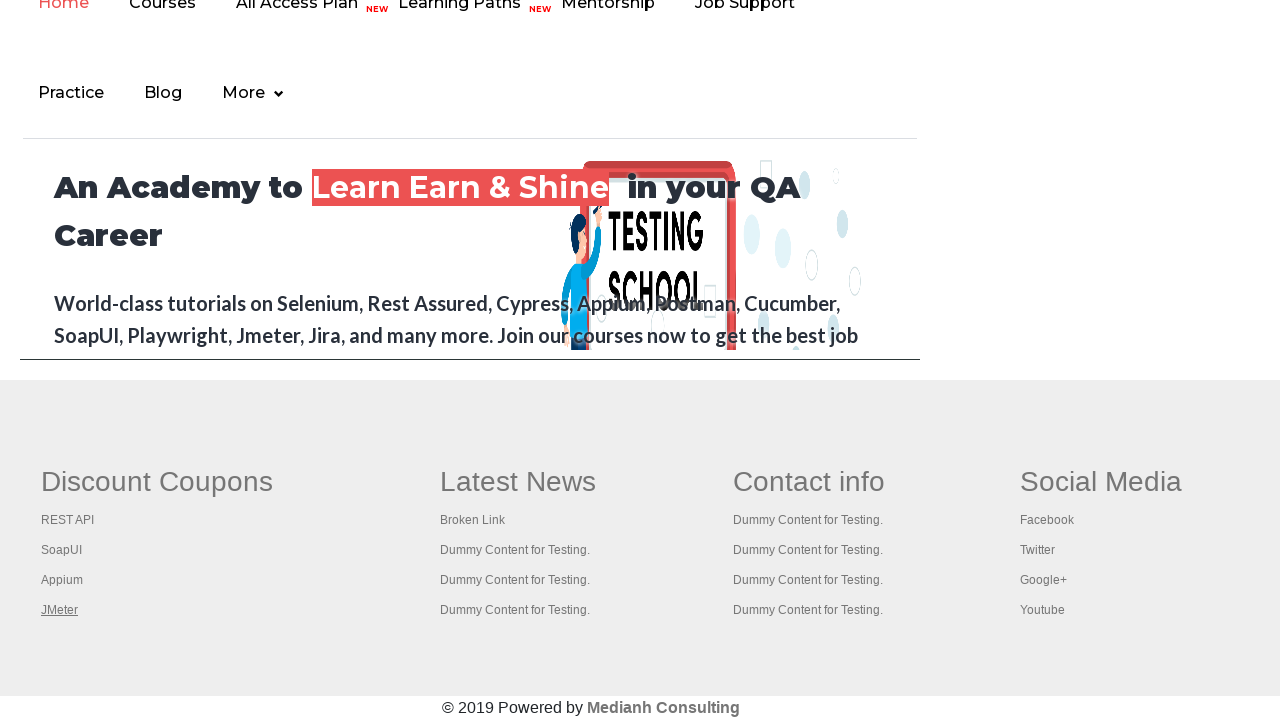

Waited for tab page to reach domcontentloaded state
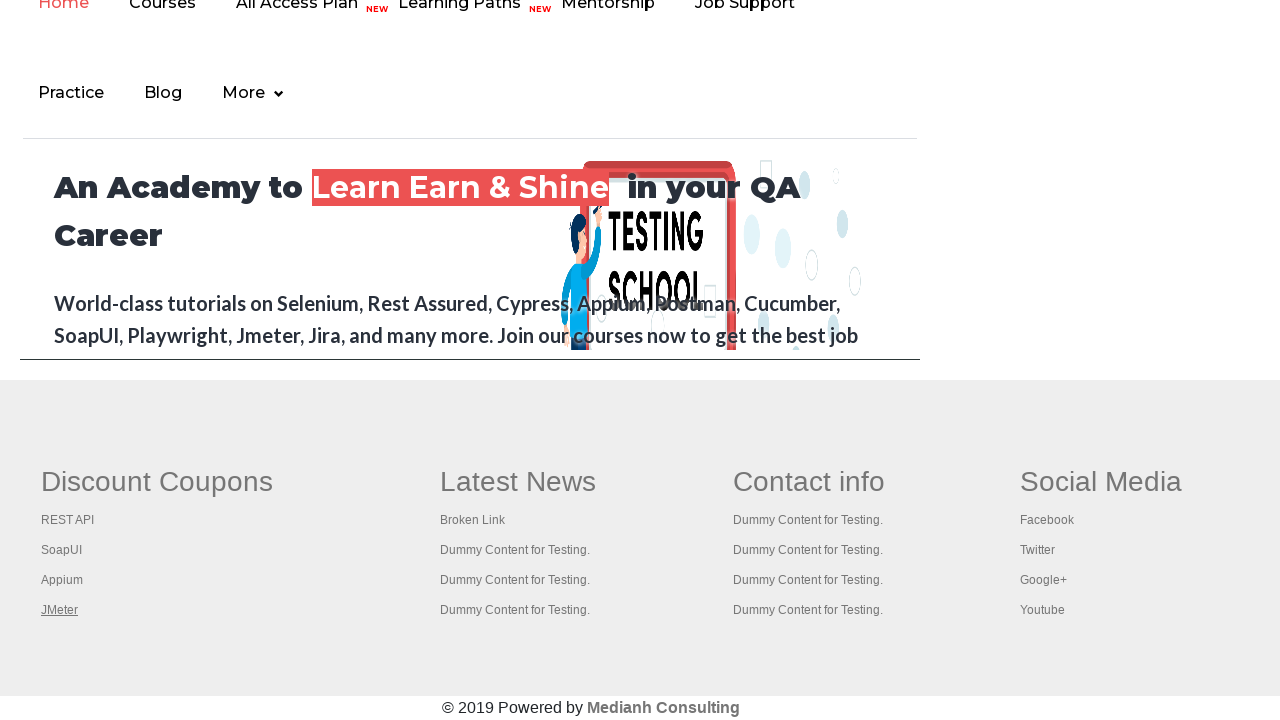

Switched to tab and brought it to front
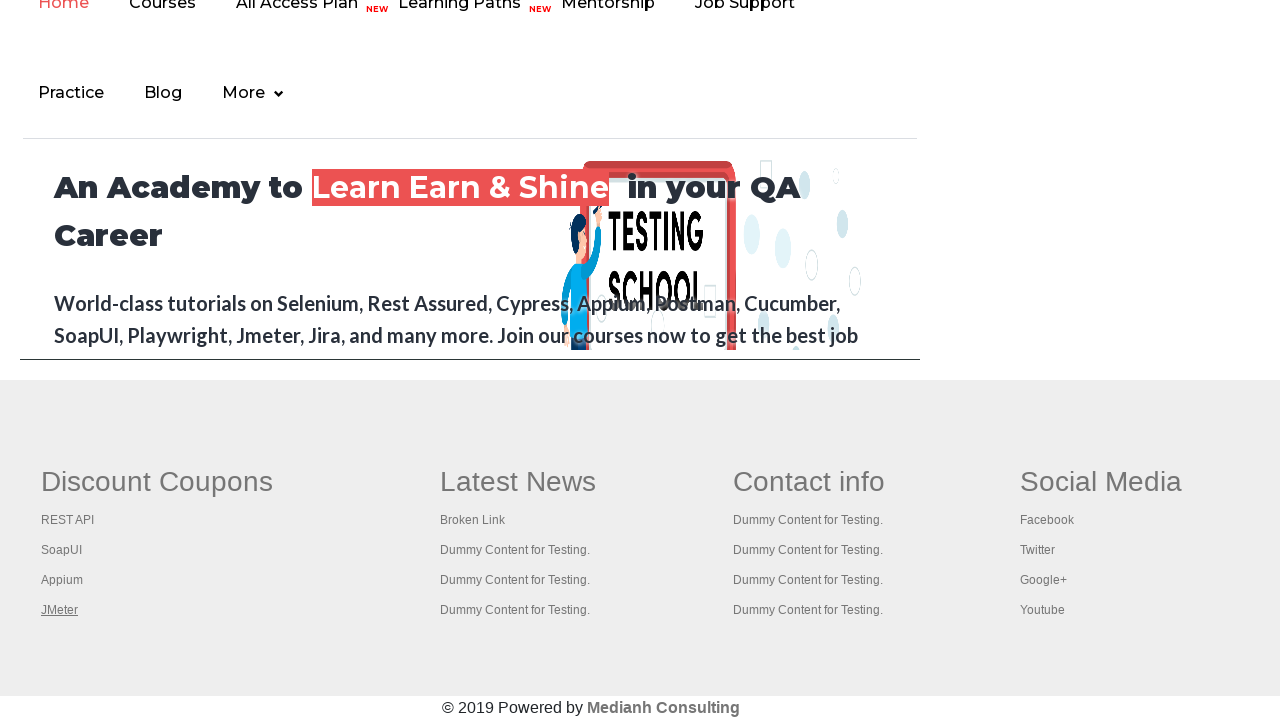

Waited for tab page to reach domcontentloaded state
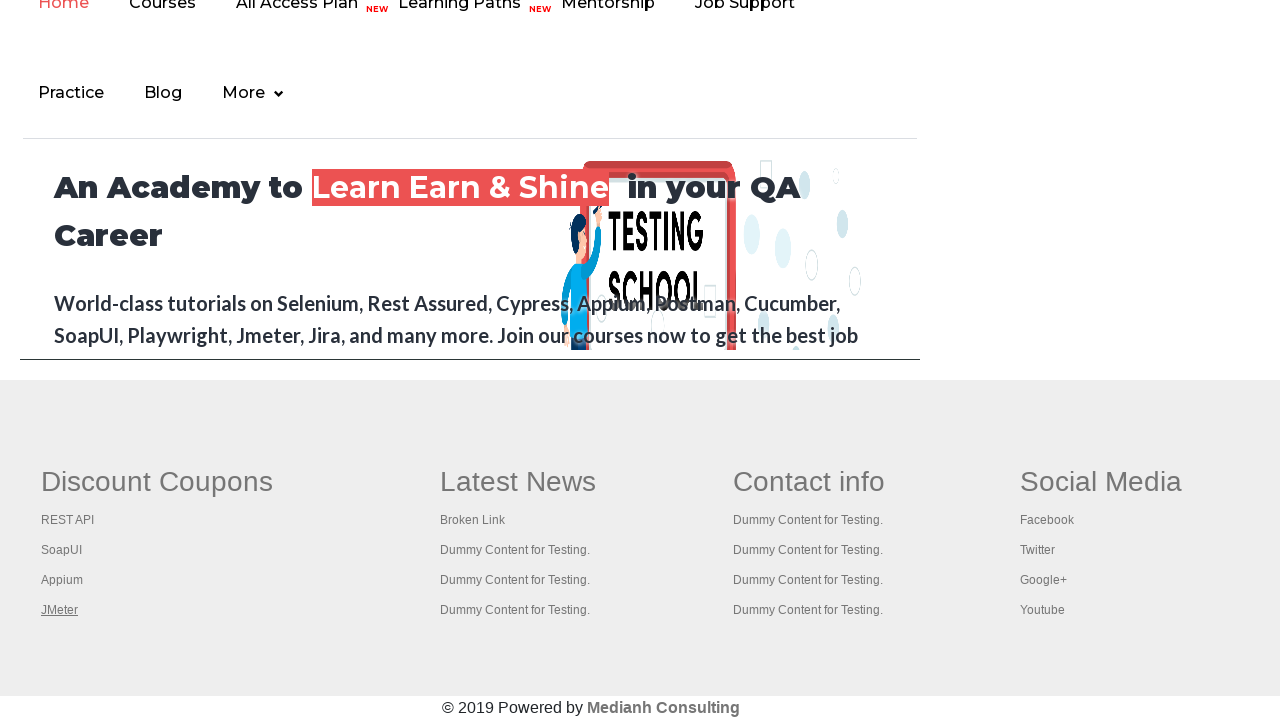

Switched to tab and brought it to front
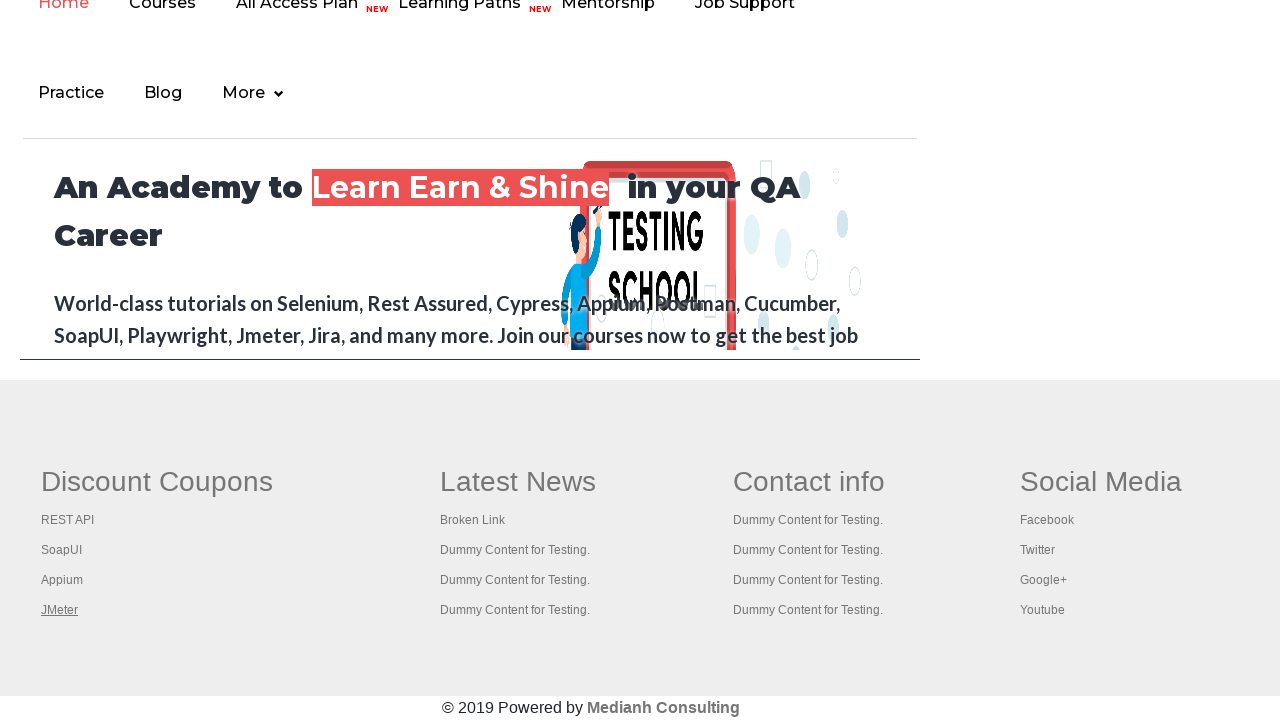

Waited for tab page to reach domcontentloaded state
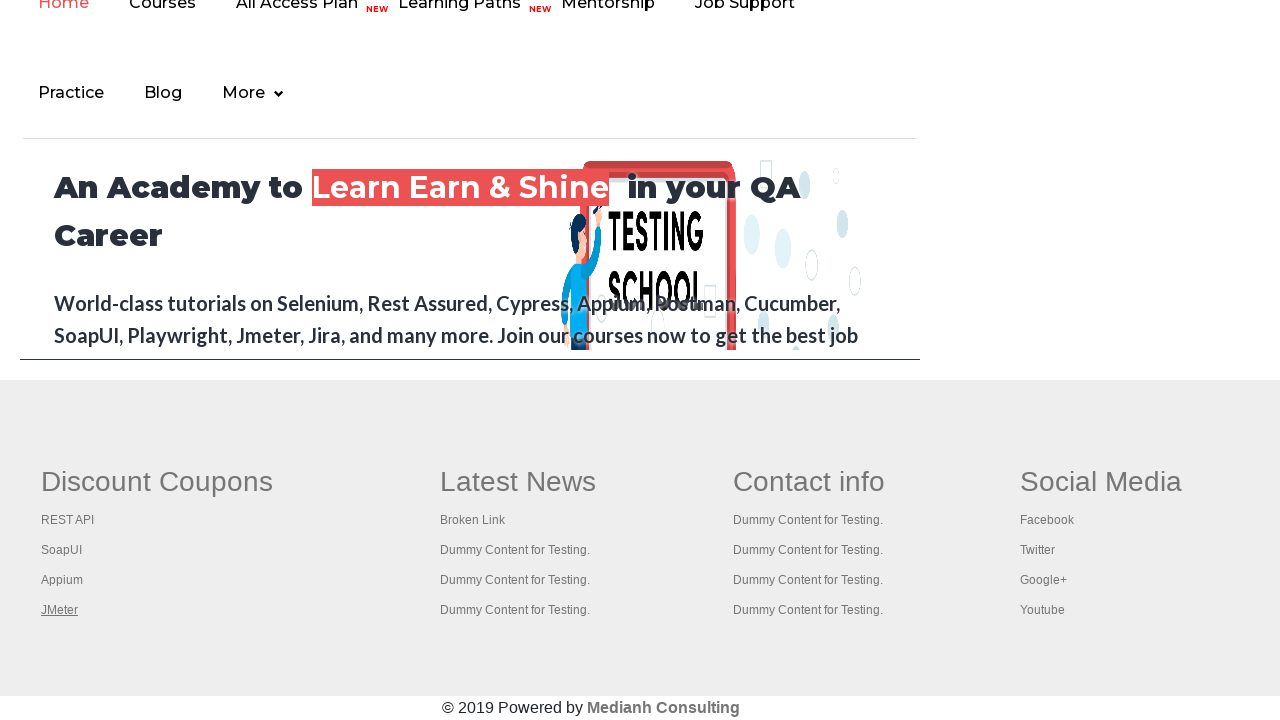

Switched to tab and brought it to front
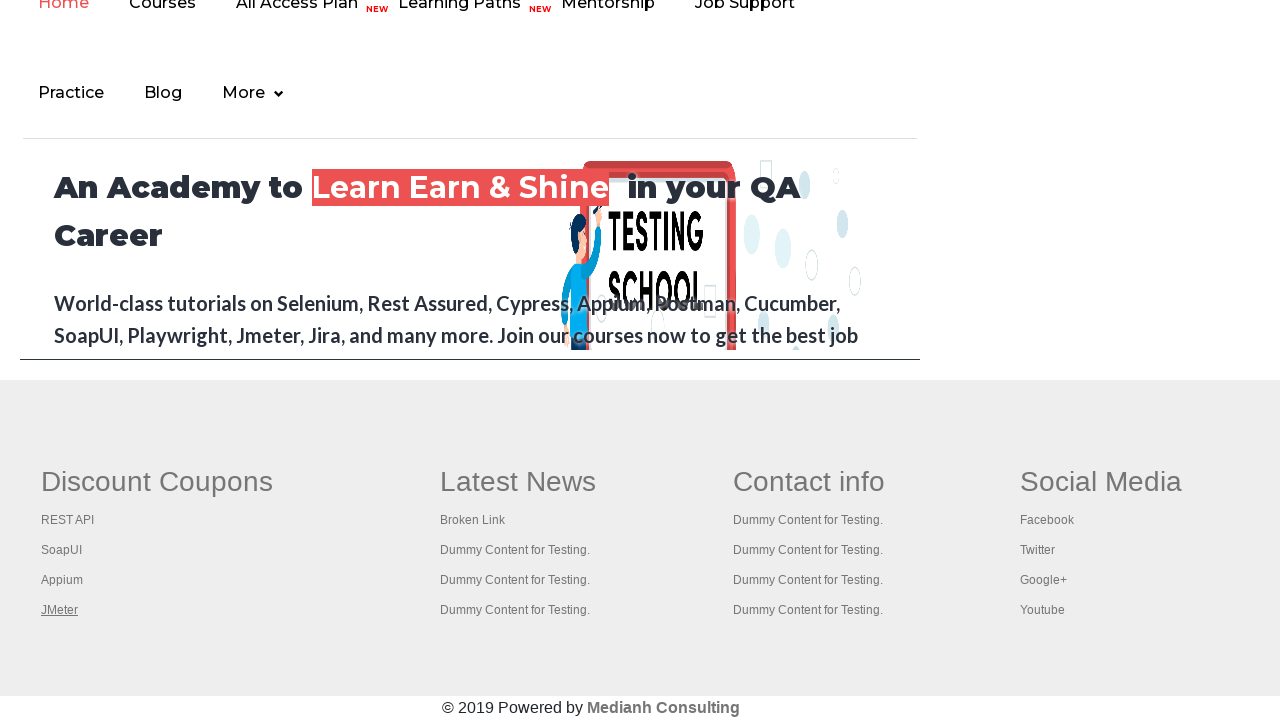

Waited for tab page to reach domcontentloaded state
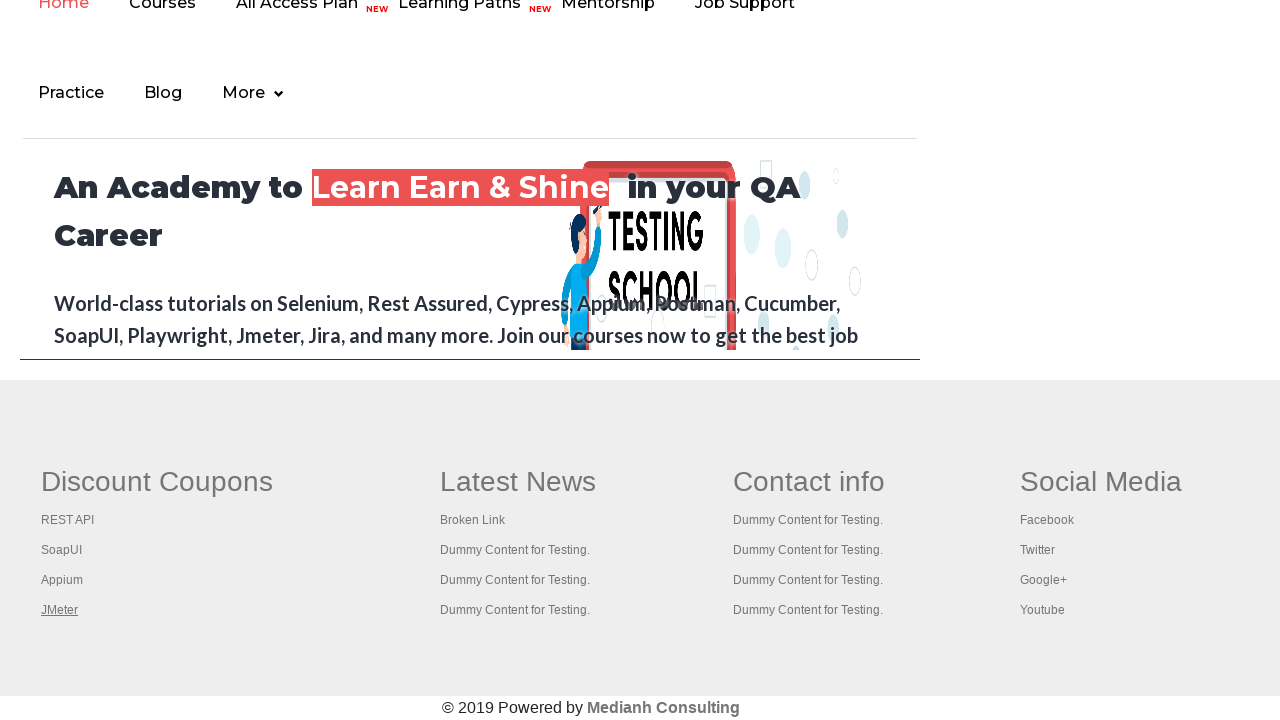

Switched to tab and brought it to front
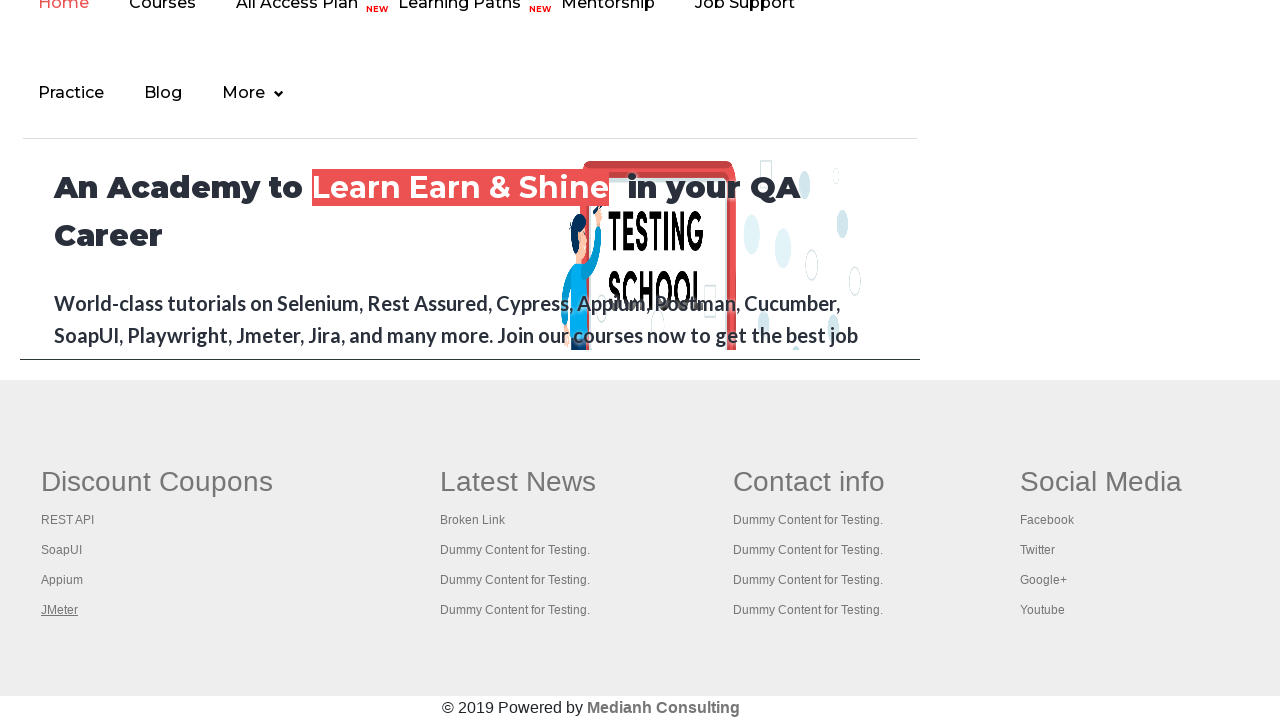

Waited for tab page to reach domcontentloaded state
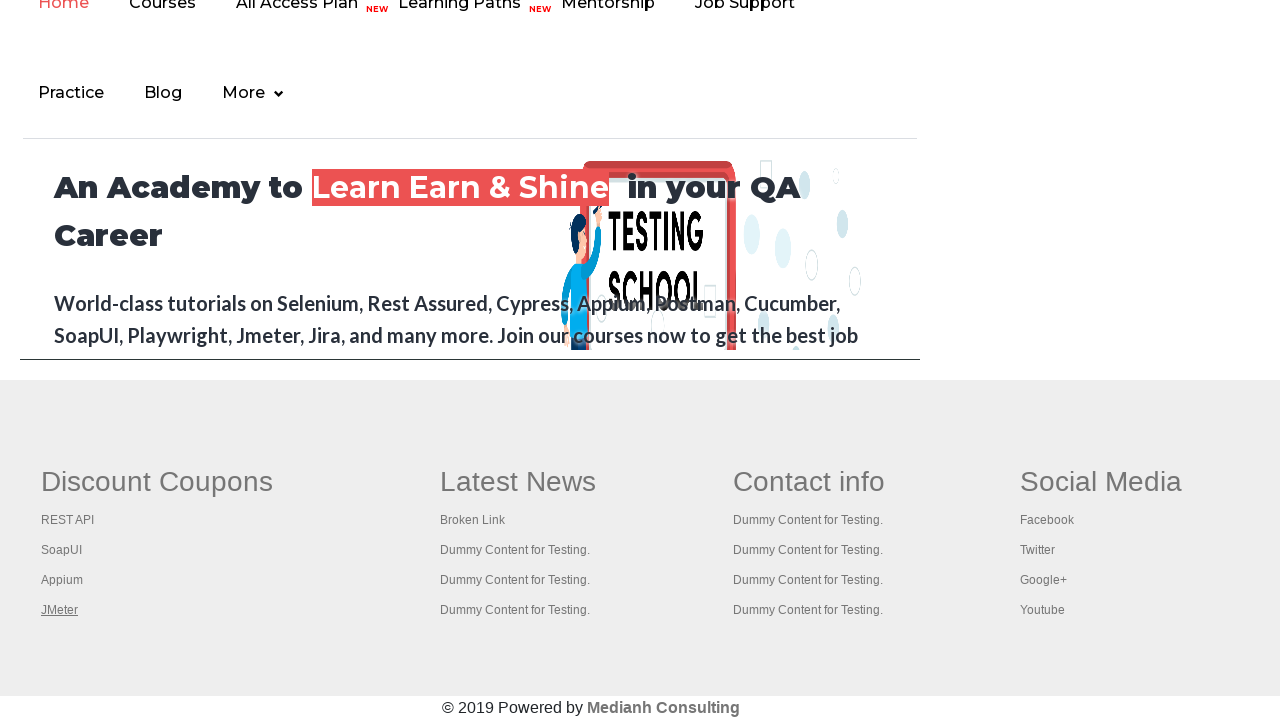

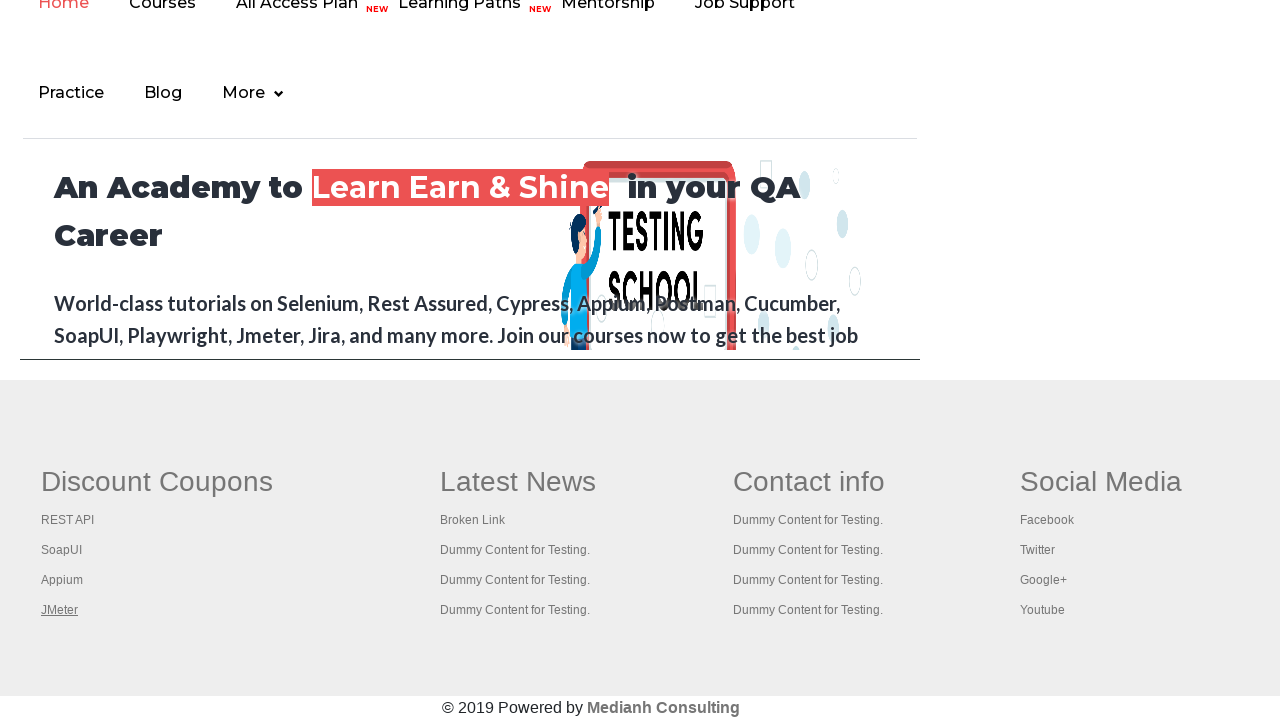